Tests enabling a disabled text input by clicking an enable button and verifying the input becomes enabled

Starting URL: http://the-internet.herokuapp.com/dynamic_controls

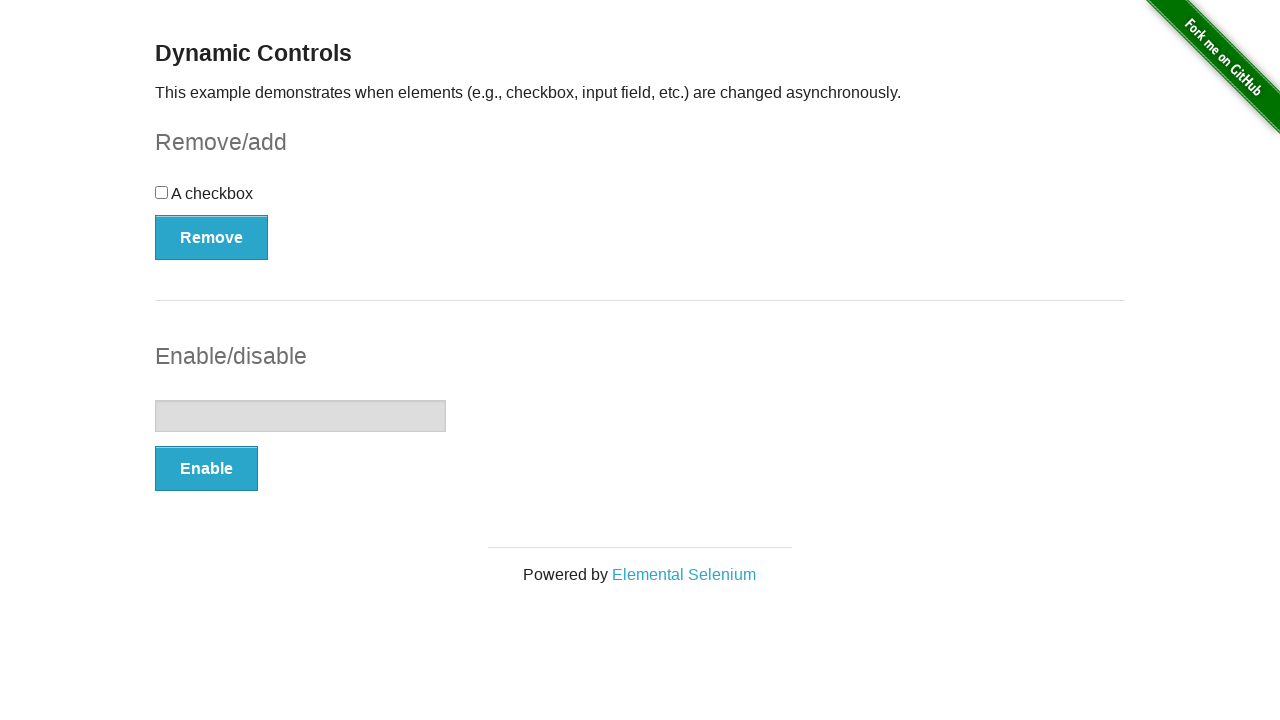

Text input element loaded and attached to DOM
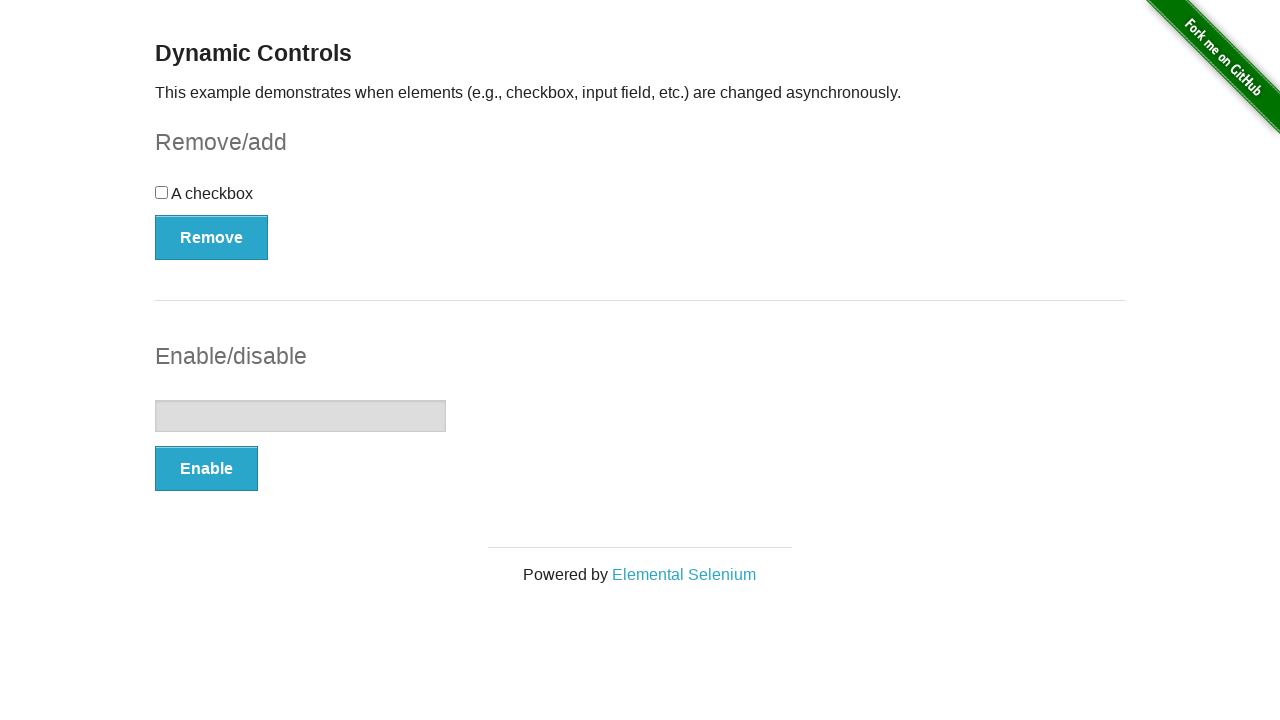

Verified text input is disabled initially
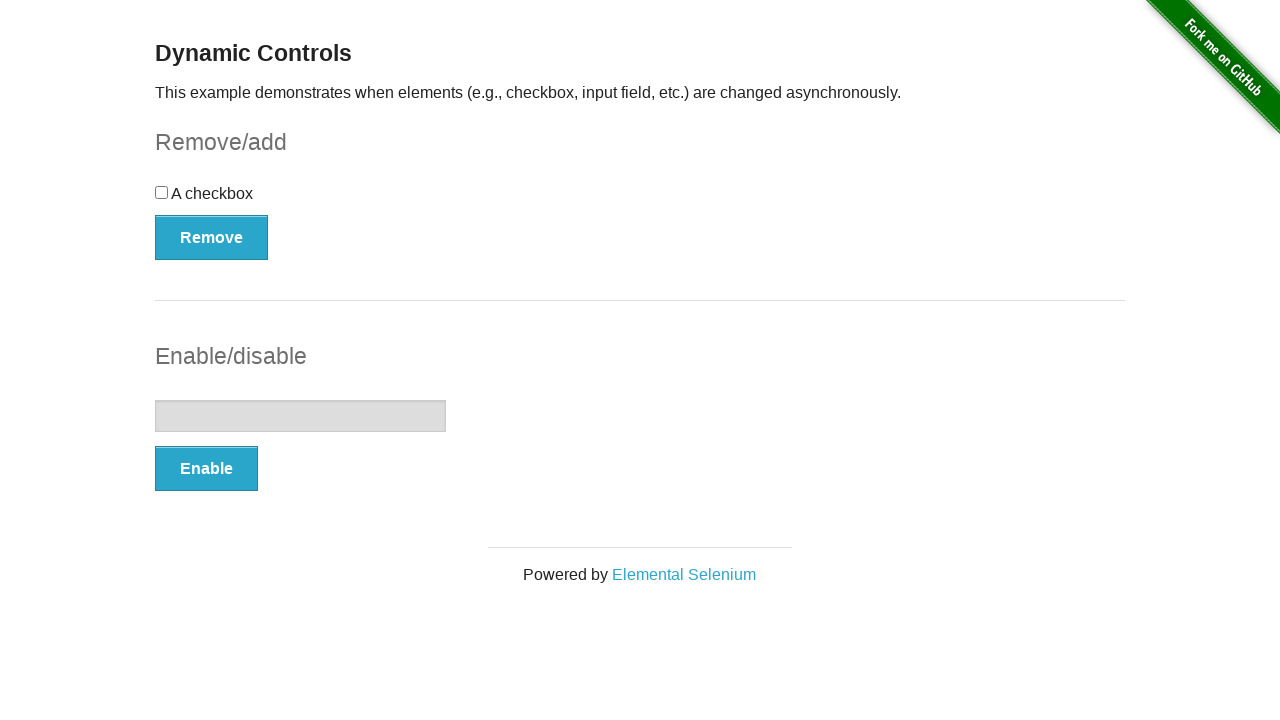

Clicked the enable button to enable text input at (206, 469) on xpath=//*[@onclick='swapInput()']
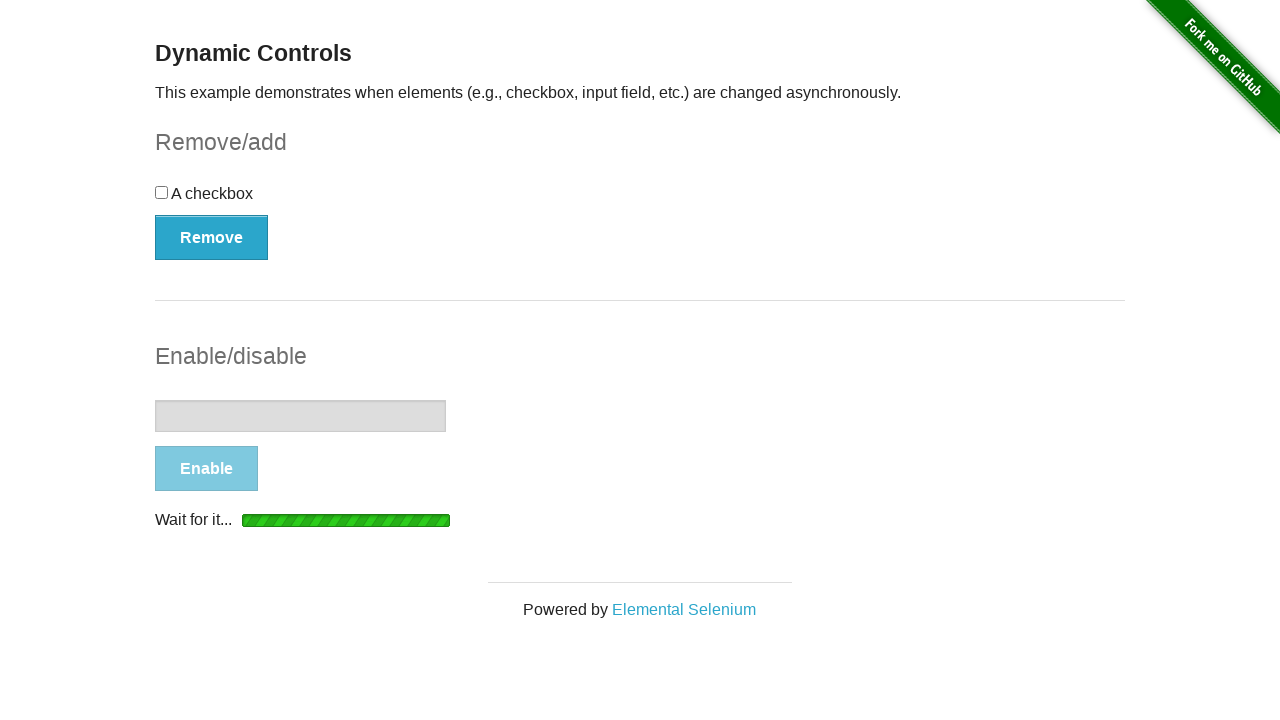

Confirmation message appeared and is visible
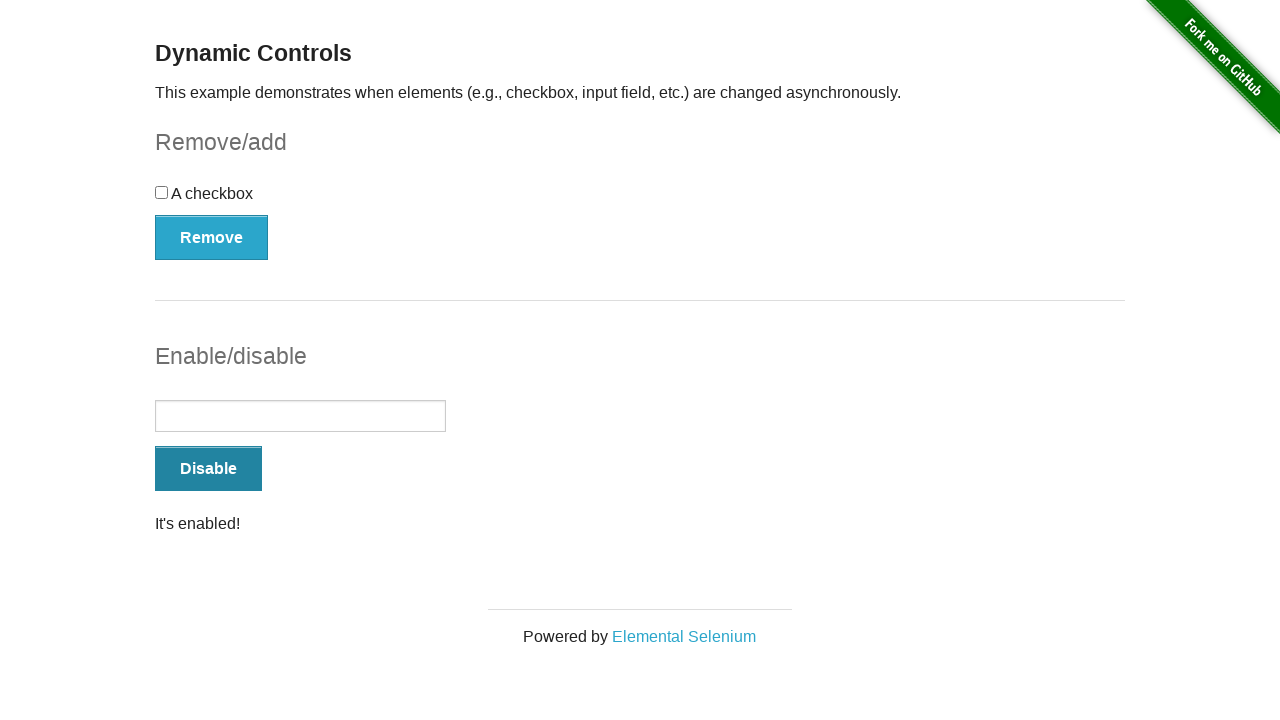

Verified confirmation message is visible
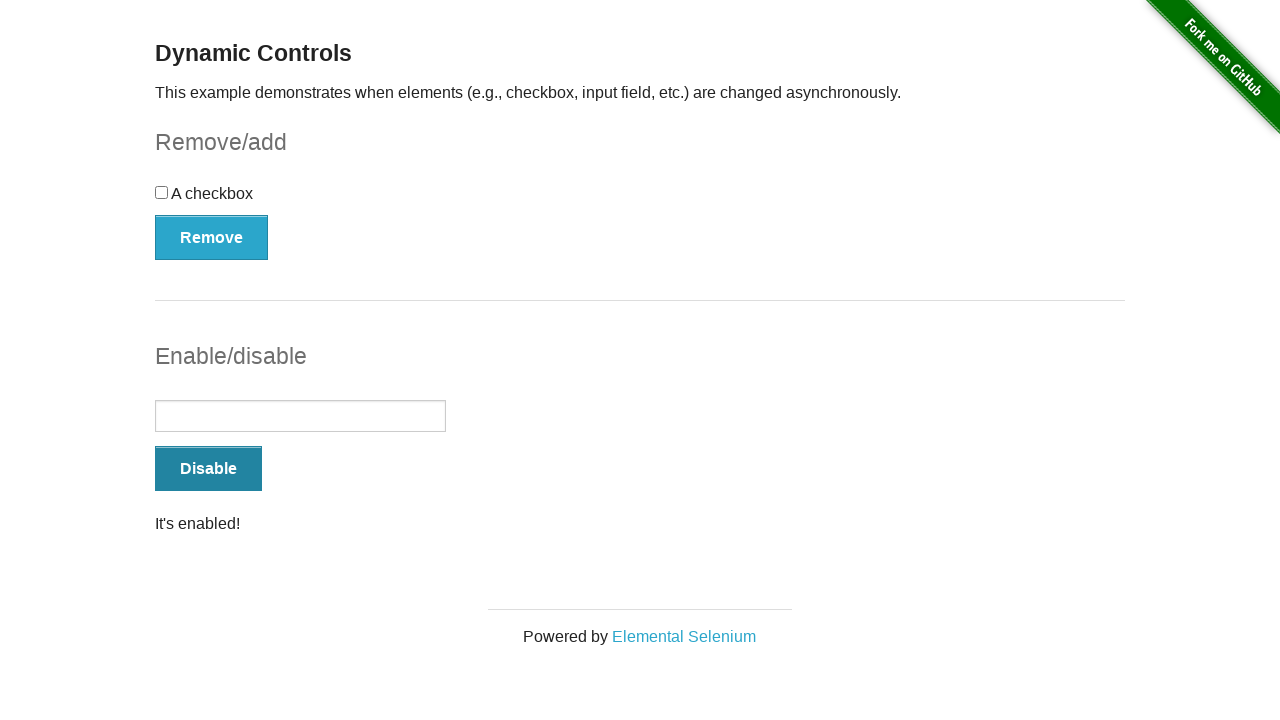

Verified text input is now enabled after clicking enable button
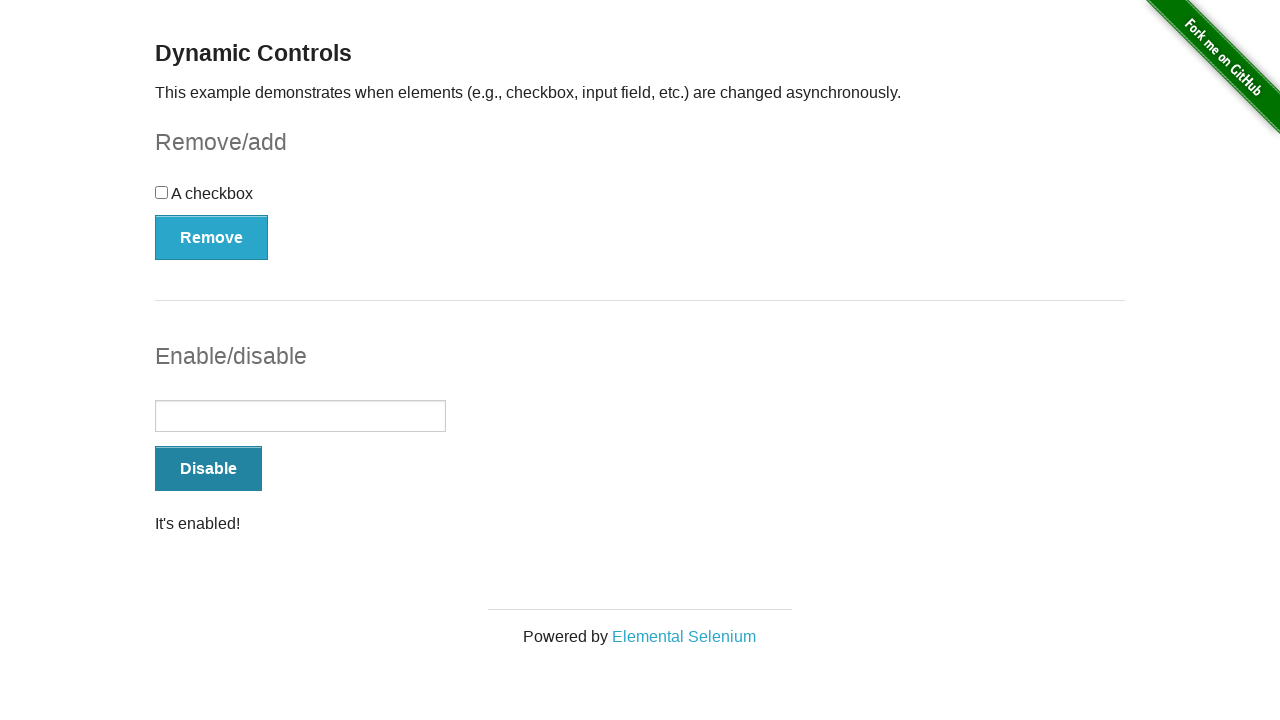

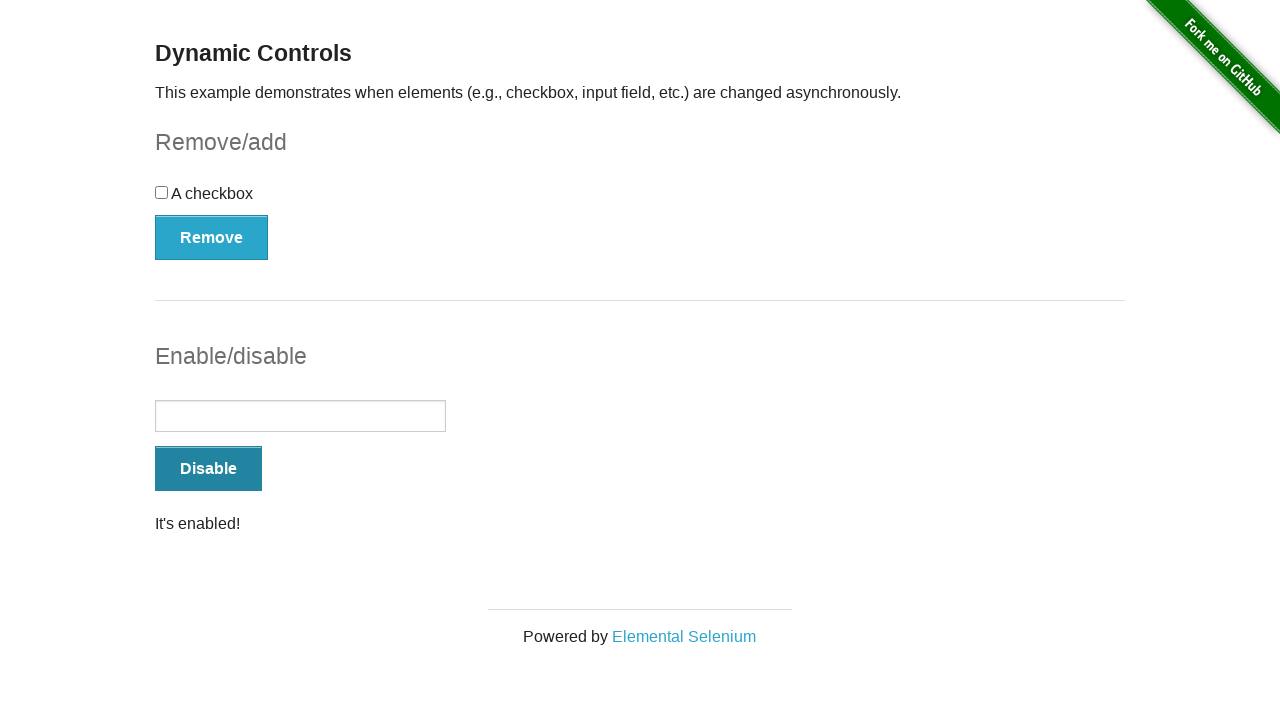